Tests a form submission by extracting a value from an element's attribute, calculating a result using a mathematical formula, filling in the answer, selecting a checkbox and radio button, then submitting the form.

Starting URL: http://suninjuly.github.io/get_attribute.html

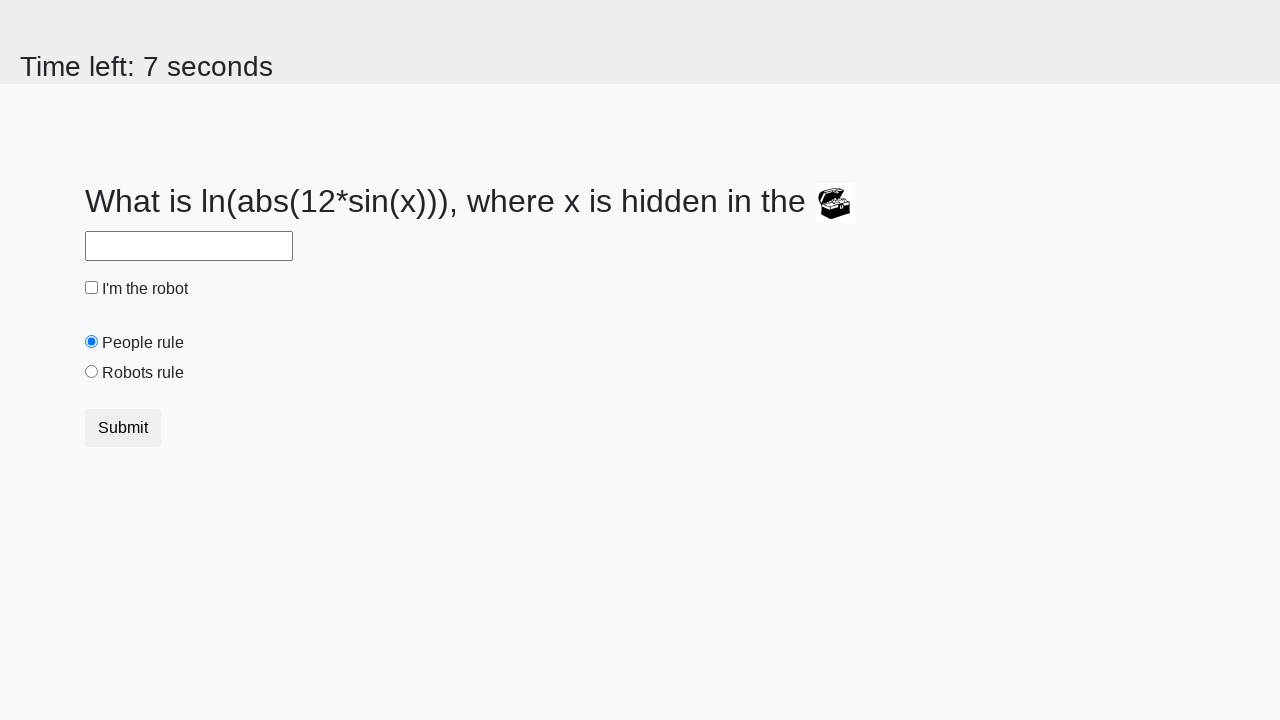

Located treasure element
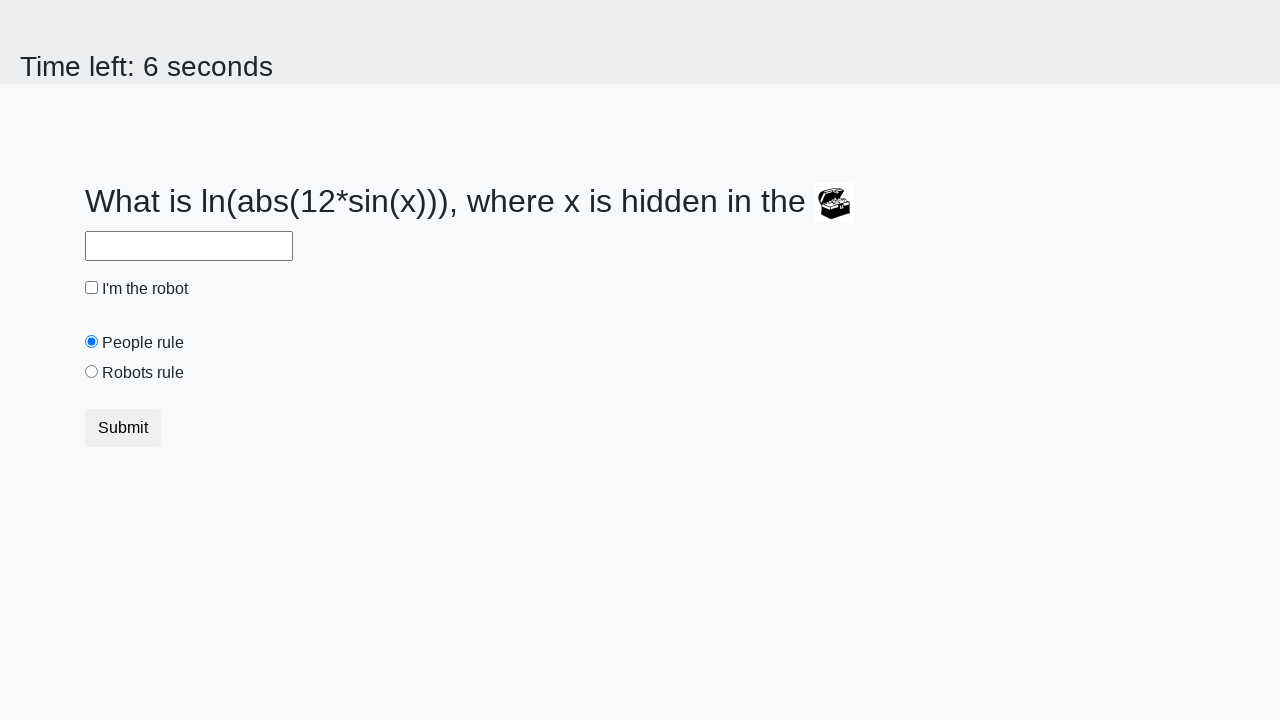

Extracted valuex attribute from treasure element: 622
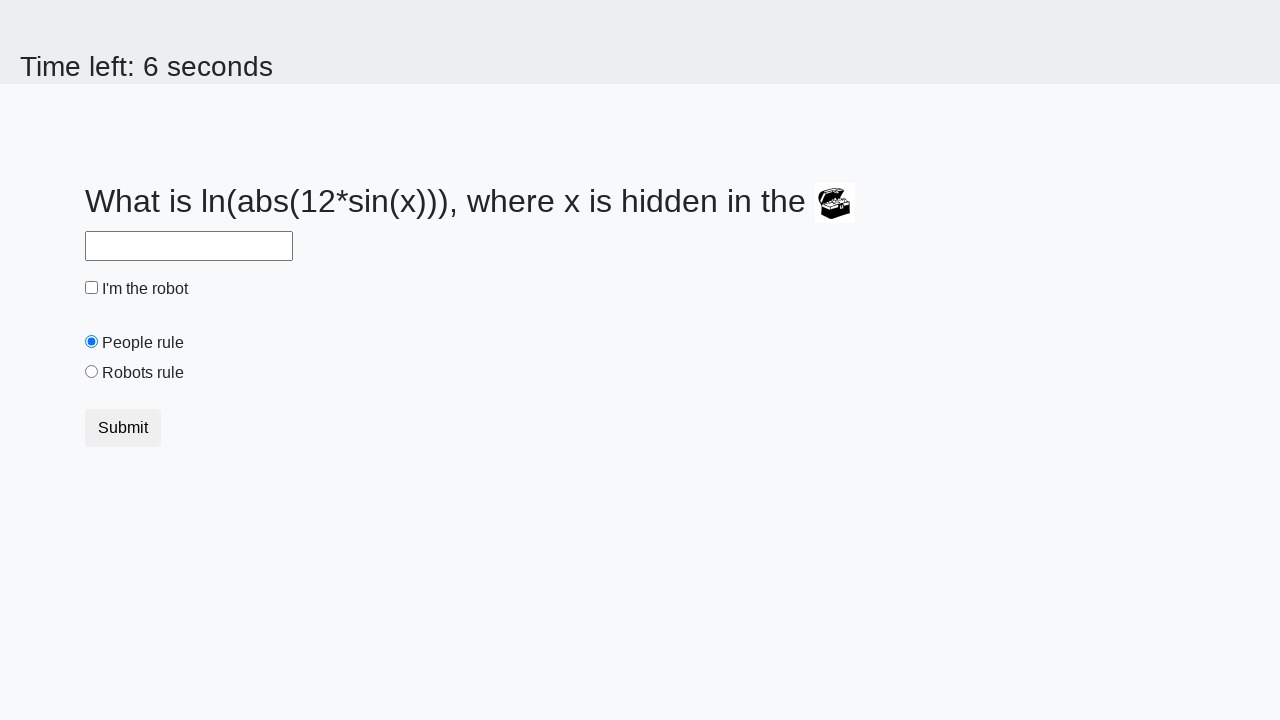

Calculated answer using mathematical formula: -0.8578882926690684
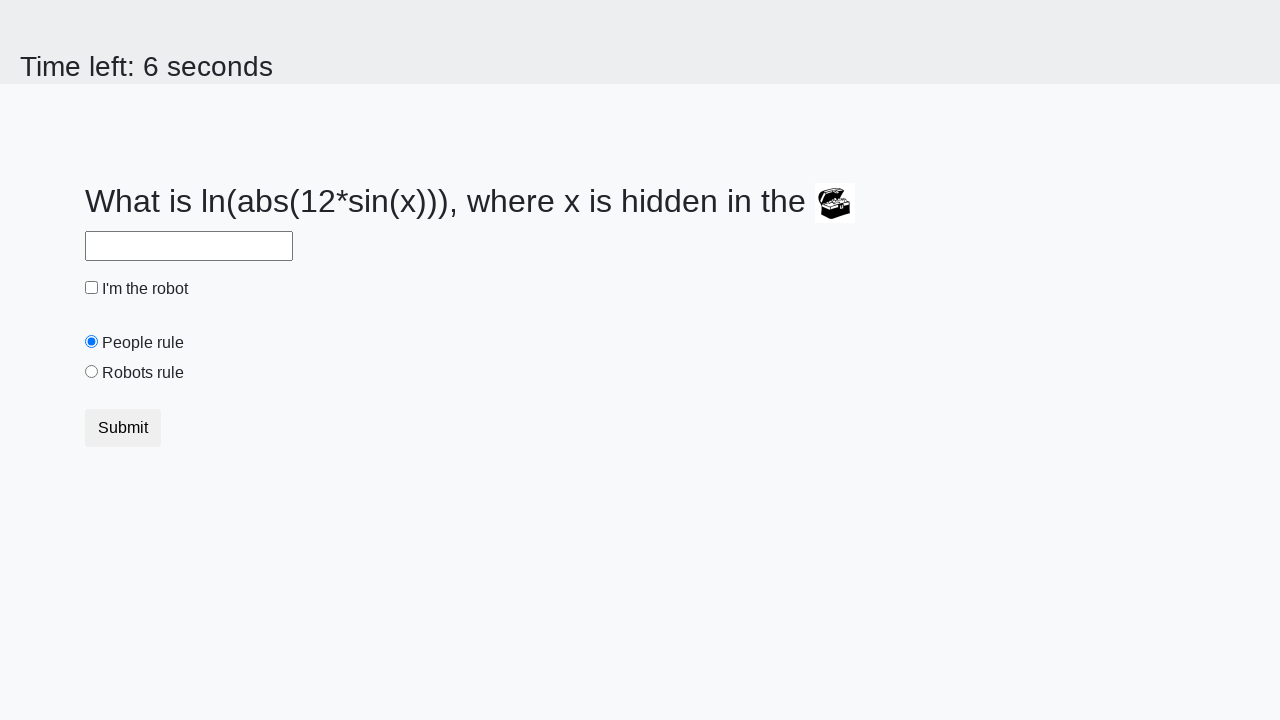

Filled answer field with calculated value: -0.8578882926690684 on #answer
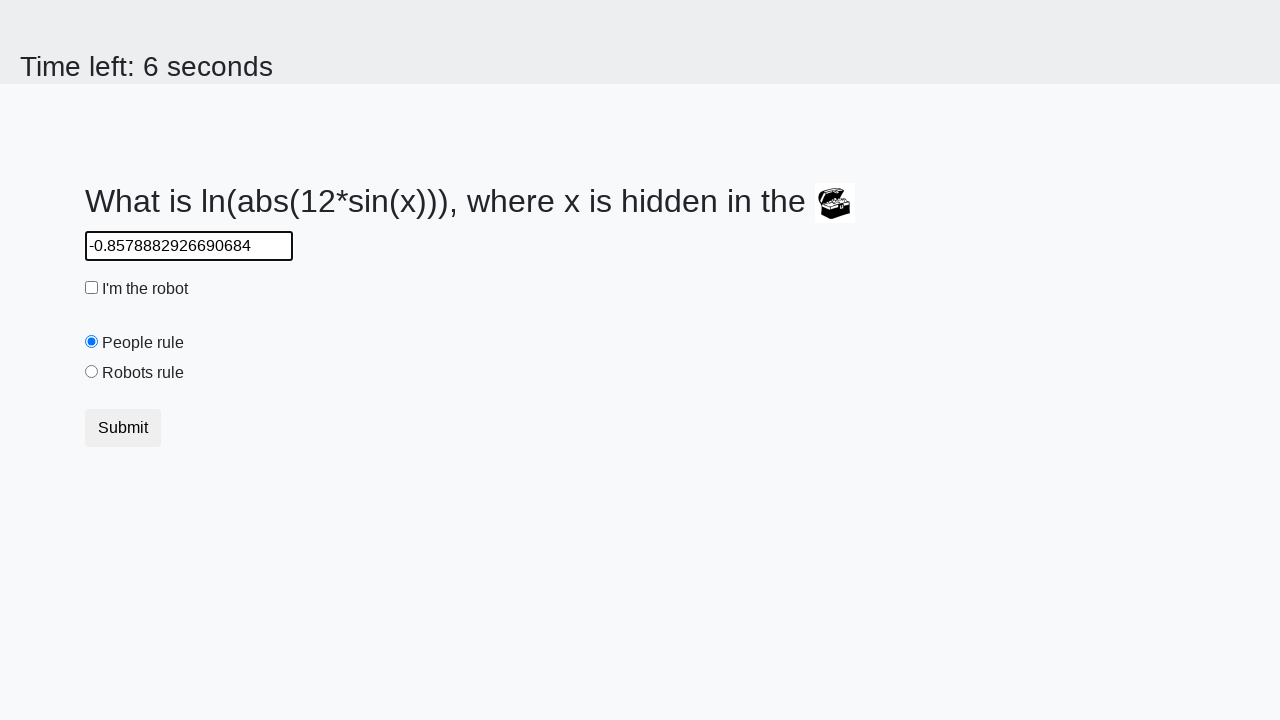

Clicked robot checkbox at (92, 288) on #robotCheckbox
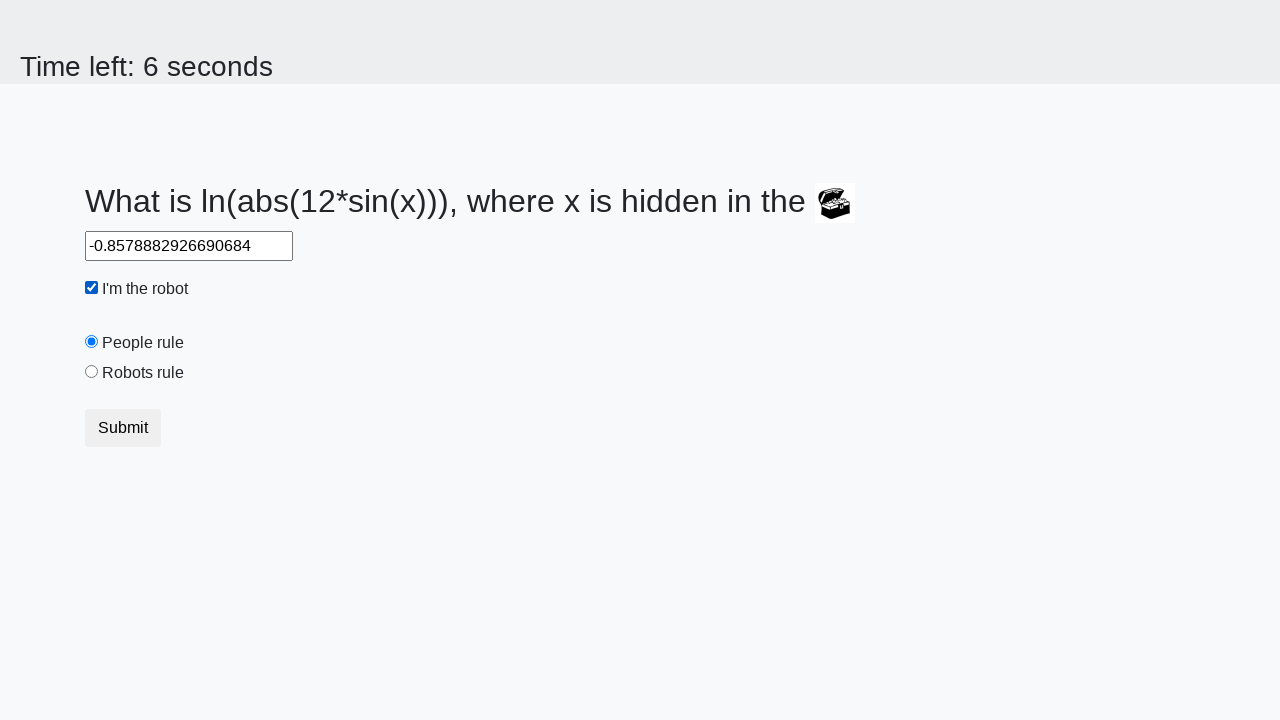

Clicked robots rule radio button at (92, 372) on #robotsRule
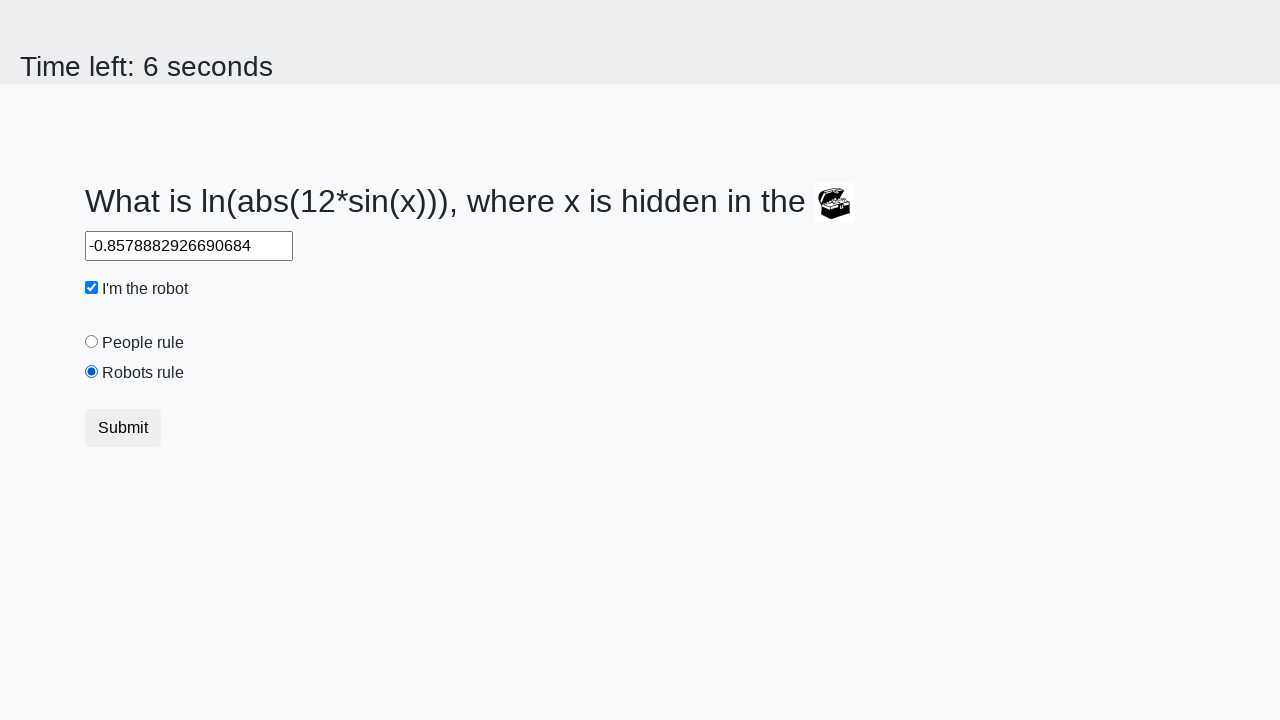

Clicked submit button to submit form at (123, 428) on button.btn
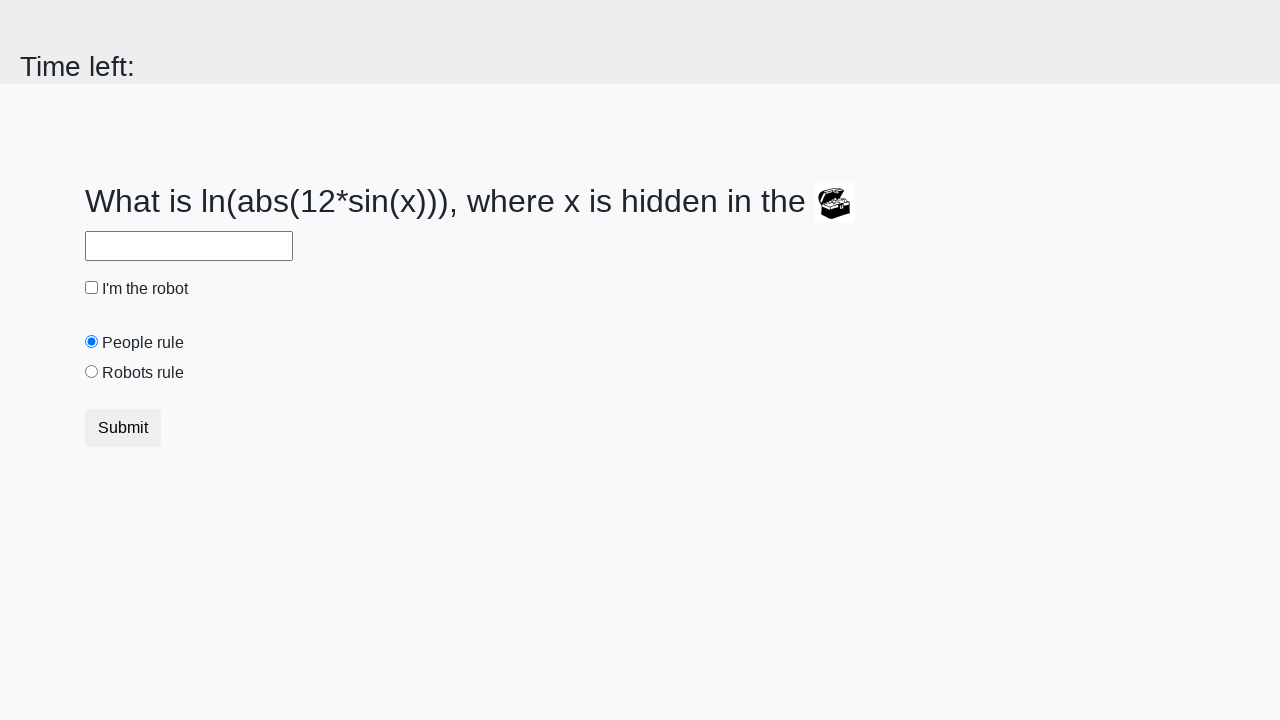

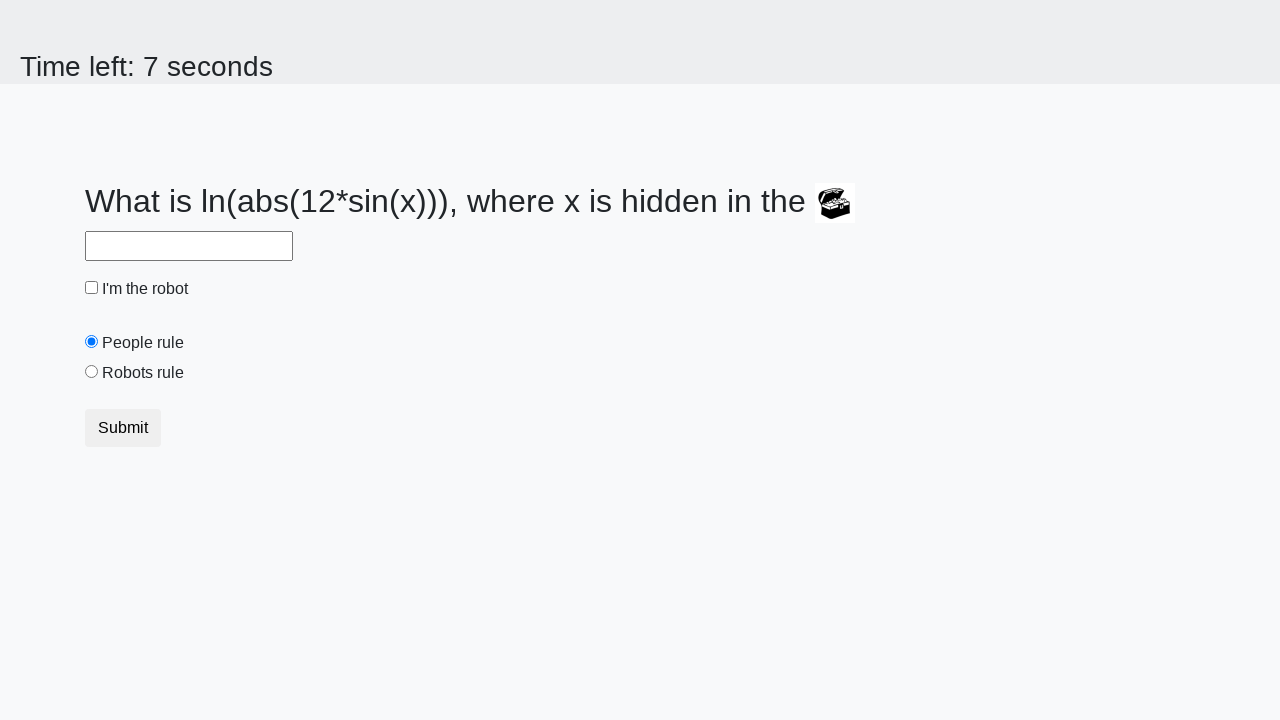